Tests checkbox functionality by clicking a checkbox to select it, verifying it's selected, then clicking again to deselect it and verifying it's deselected. Also counts the total number of checkboxes on the page.

Starting URL: https://rahulshettyacademy.com/AutomationPractice/

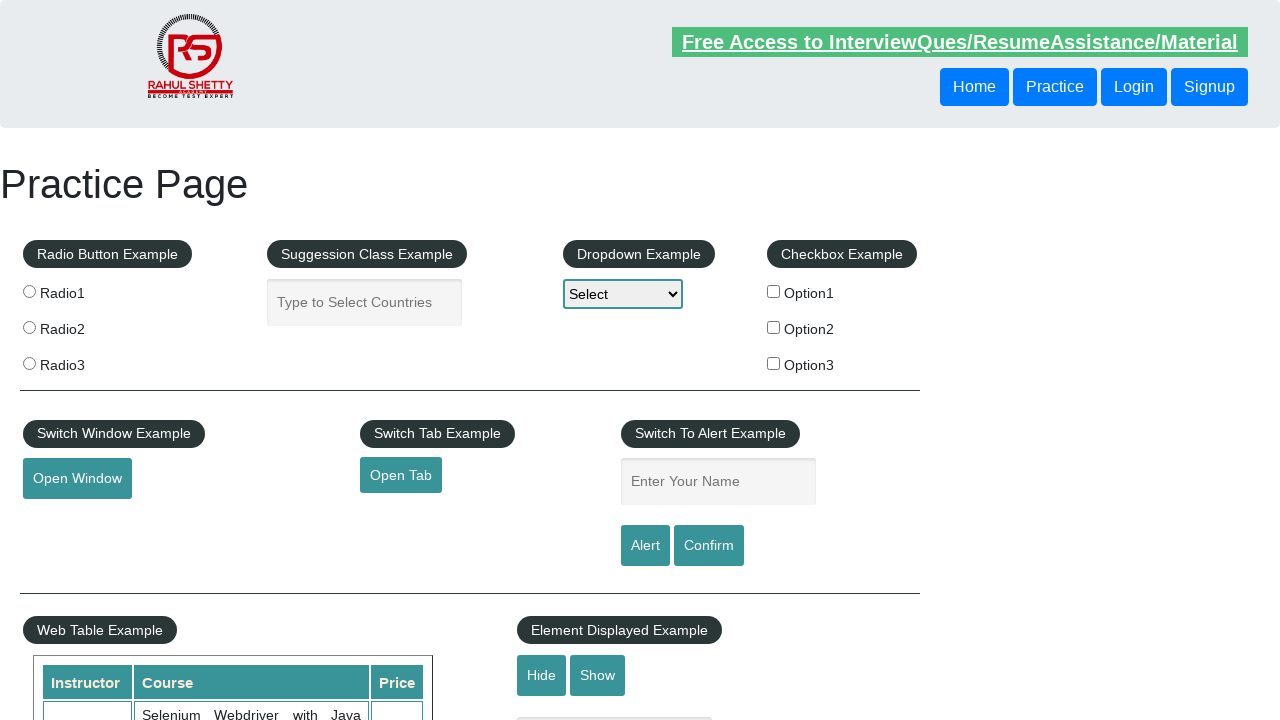

Clicked checkbox option 1 to select it at (774, 291) on #checkBoxOption1
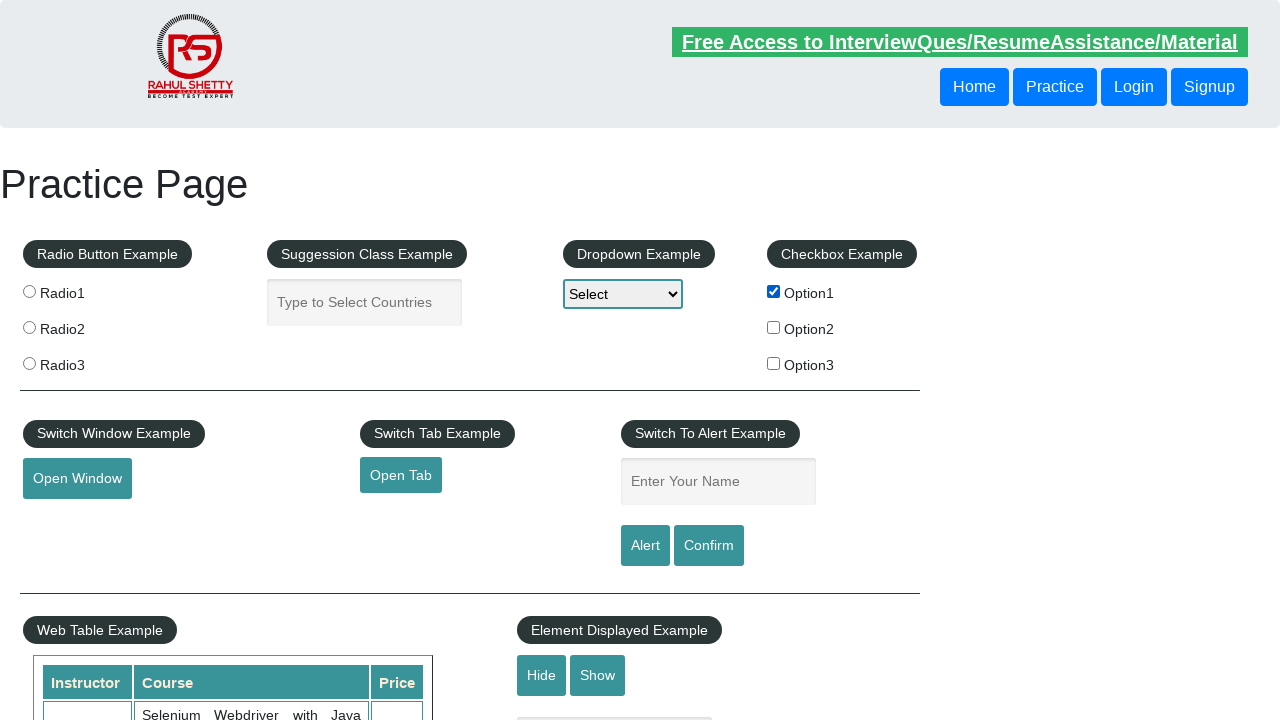

Verified checkbox option 1 is selected
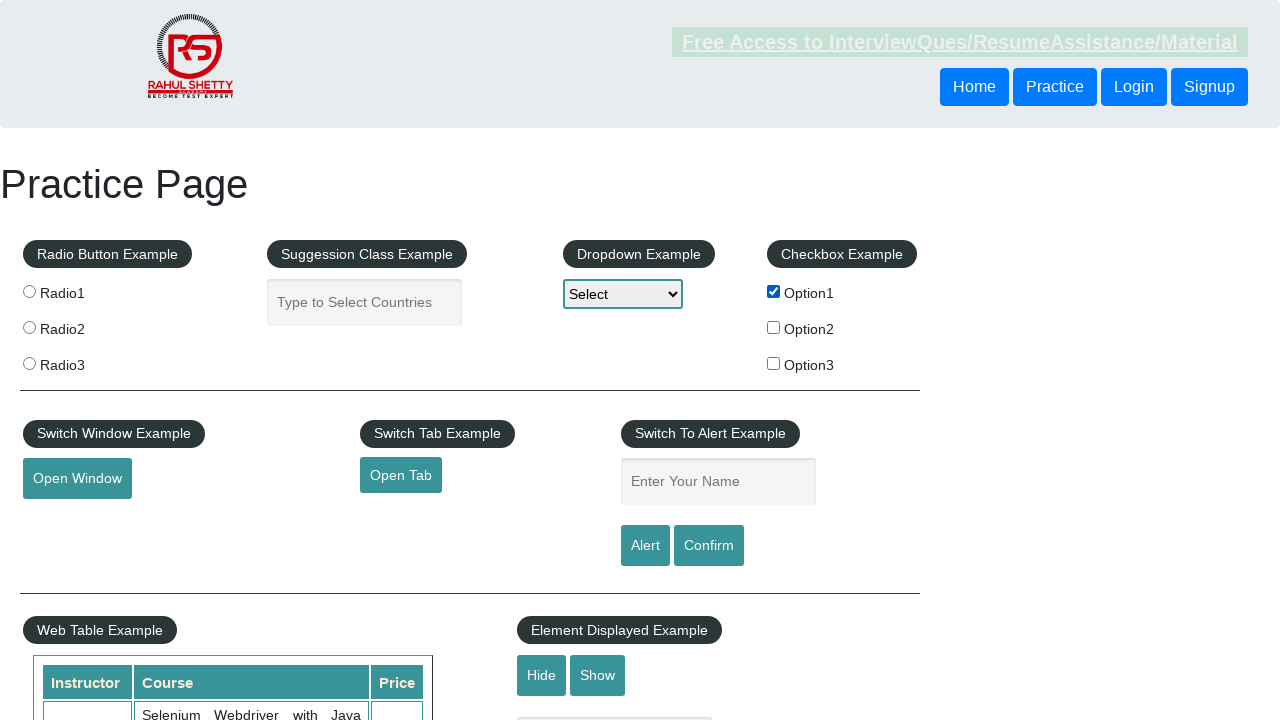

Clicked checkbox option 1 again to deselect it at (774, 291) on #checkBoxOption1
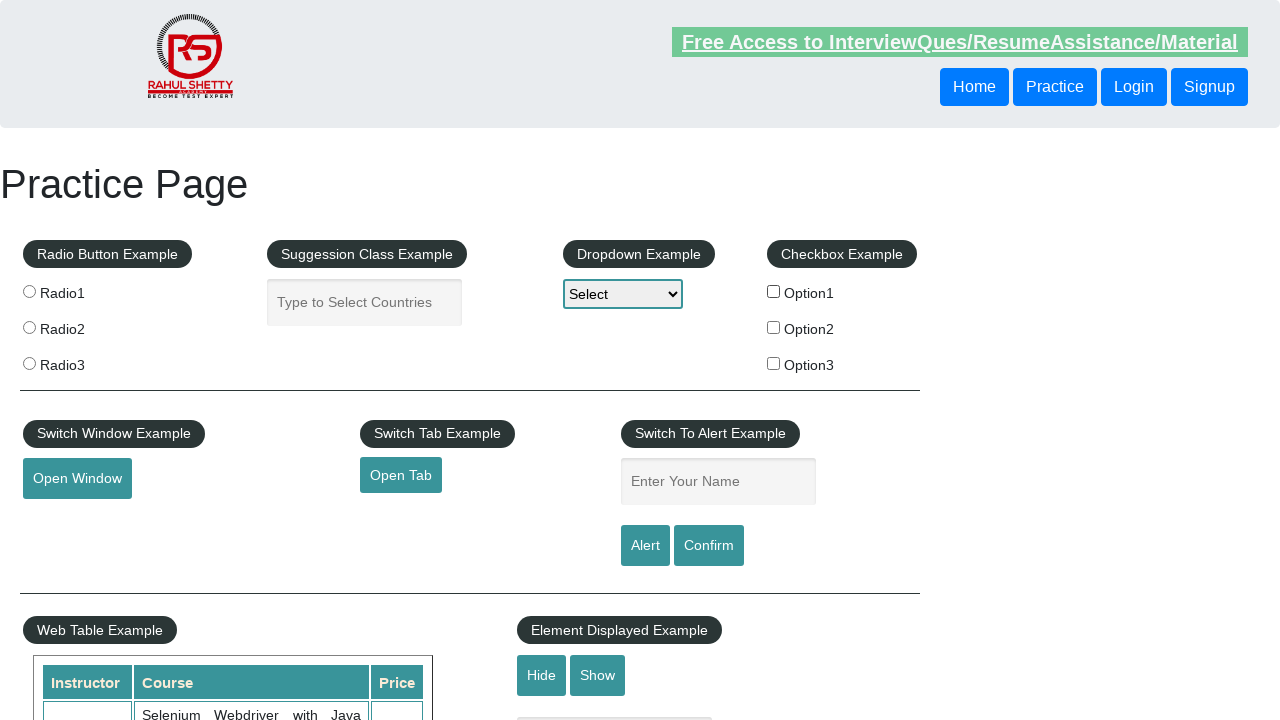

Verified checkbox option 1 is deselected
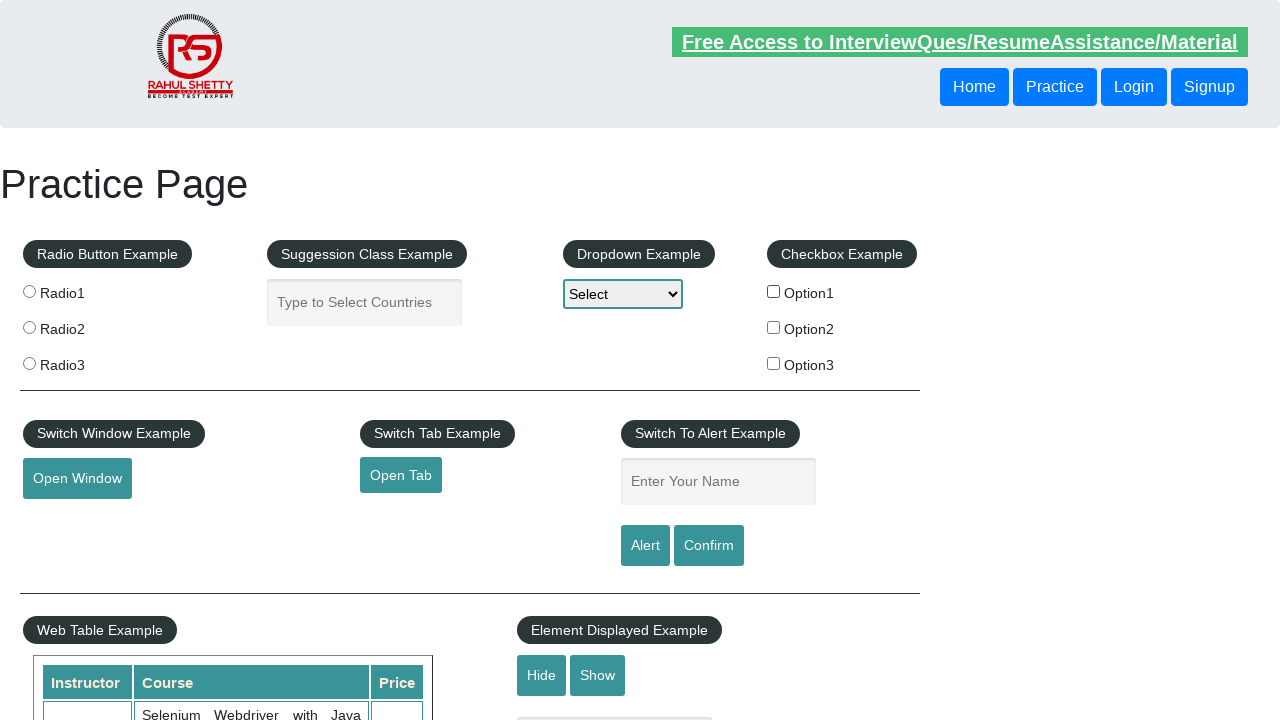

Counted total checkboxes on the page: 3
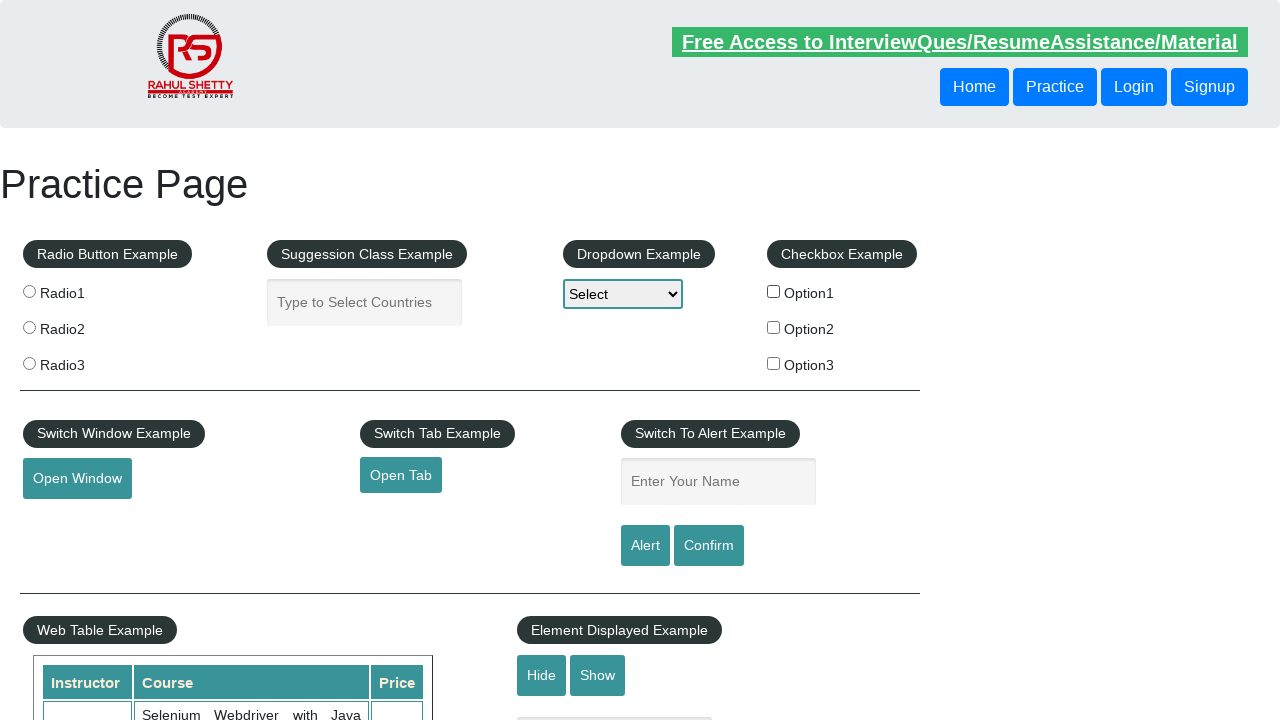

Printed total checkbox count: 3
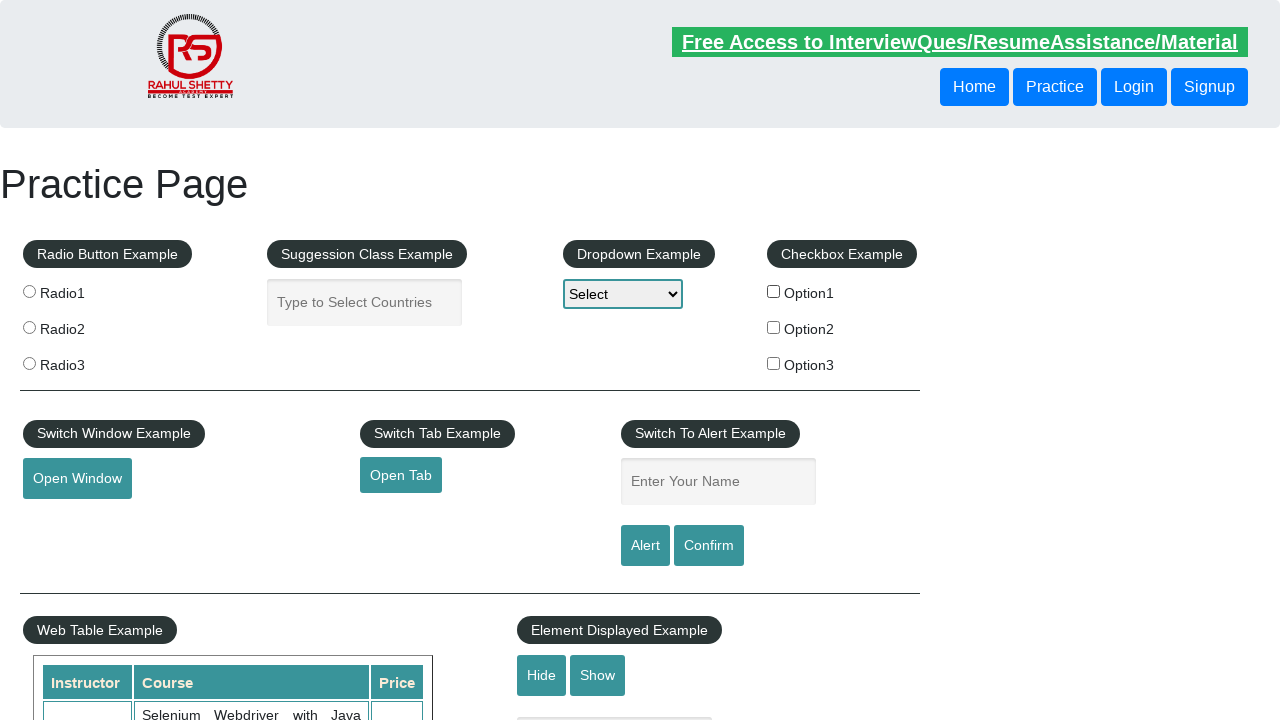

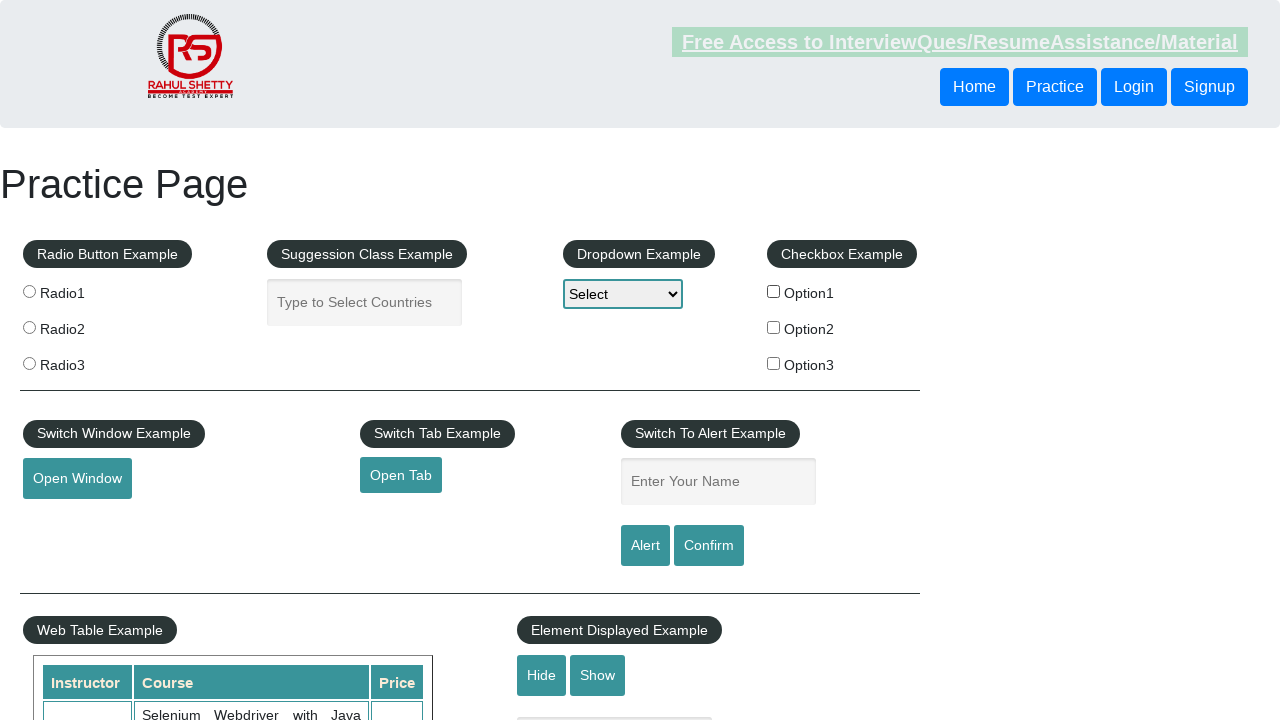